Tests clicking a button with dynamic ID by locating it through its text content

Starting URL: http://uitestingplayground.com/dynamicid

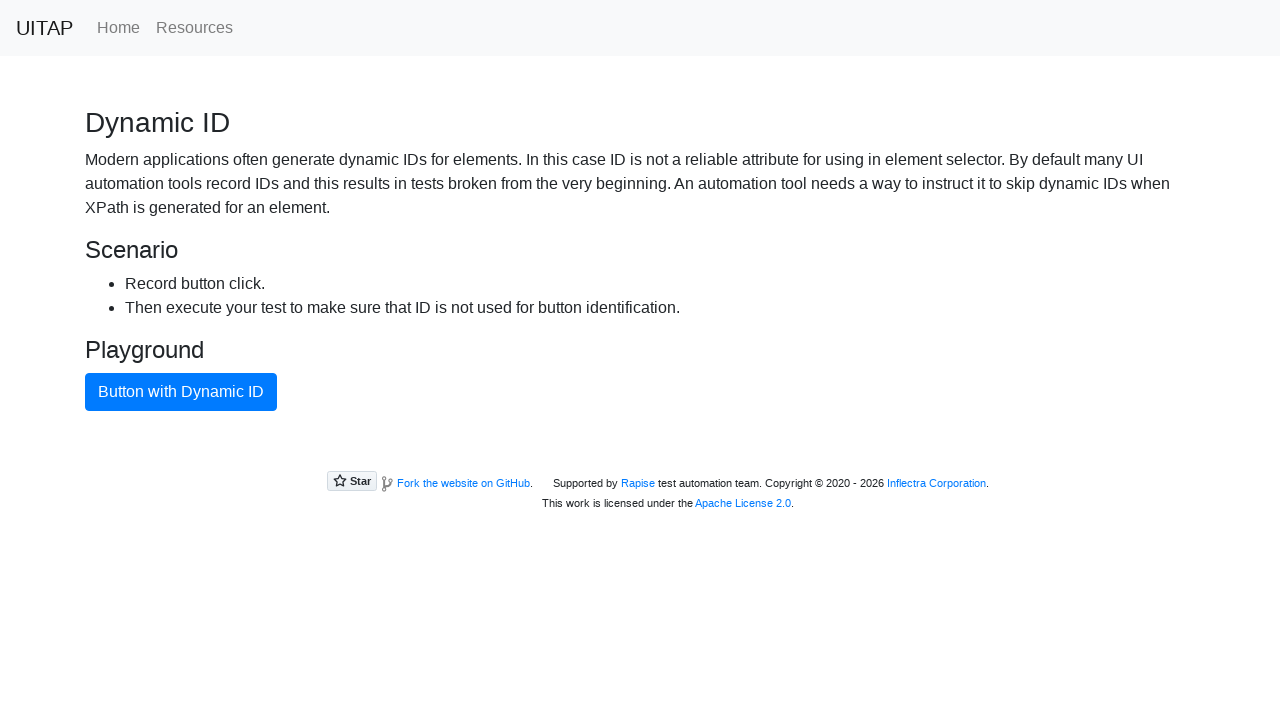

Navigated to dynamic ID button test page
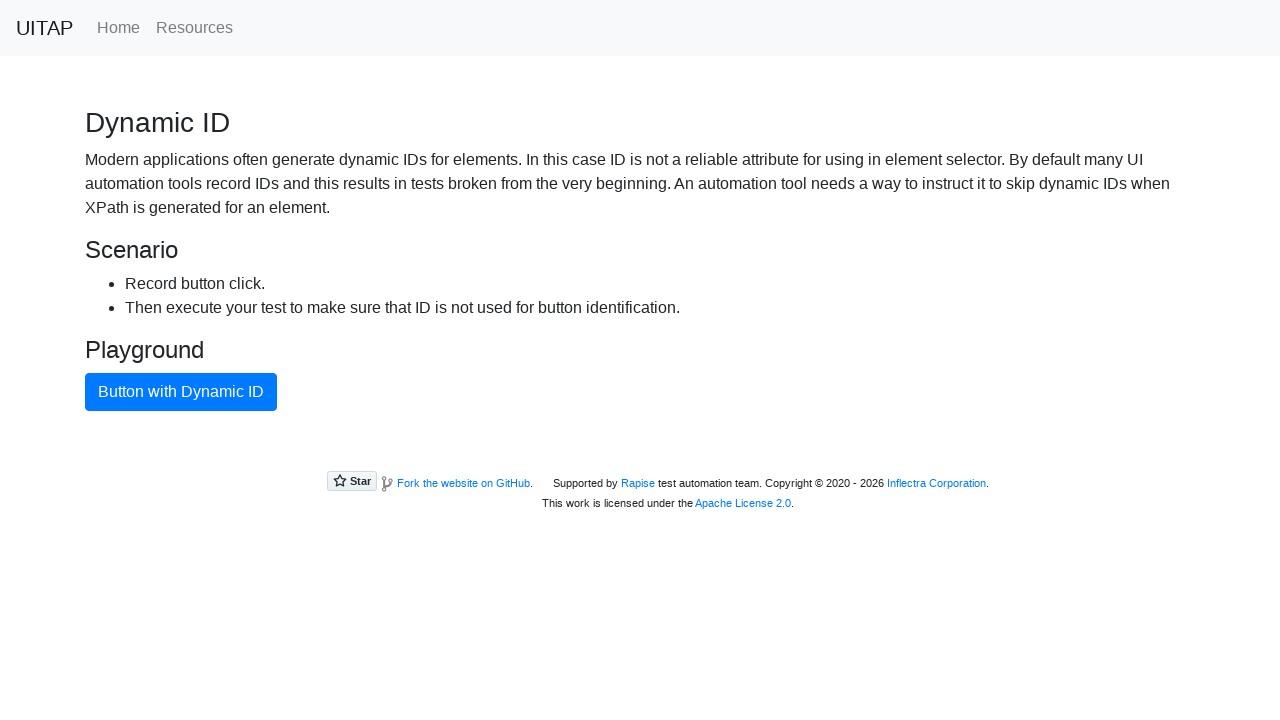

Clicked button with dynamic ID by locating through text content at (181, 392) on xpath=//button[contains(text(),'Button with Dynamic ID')]
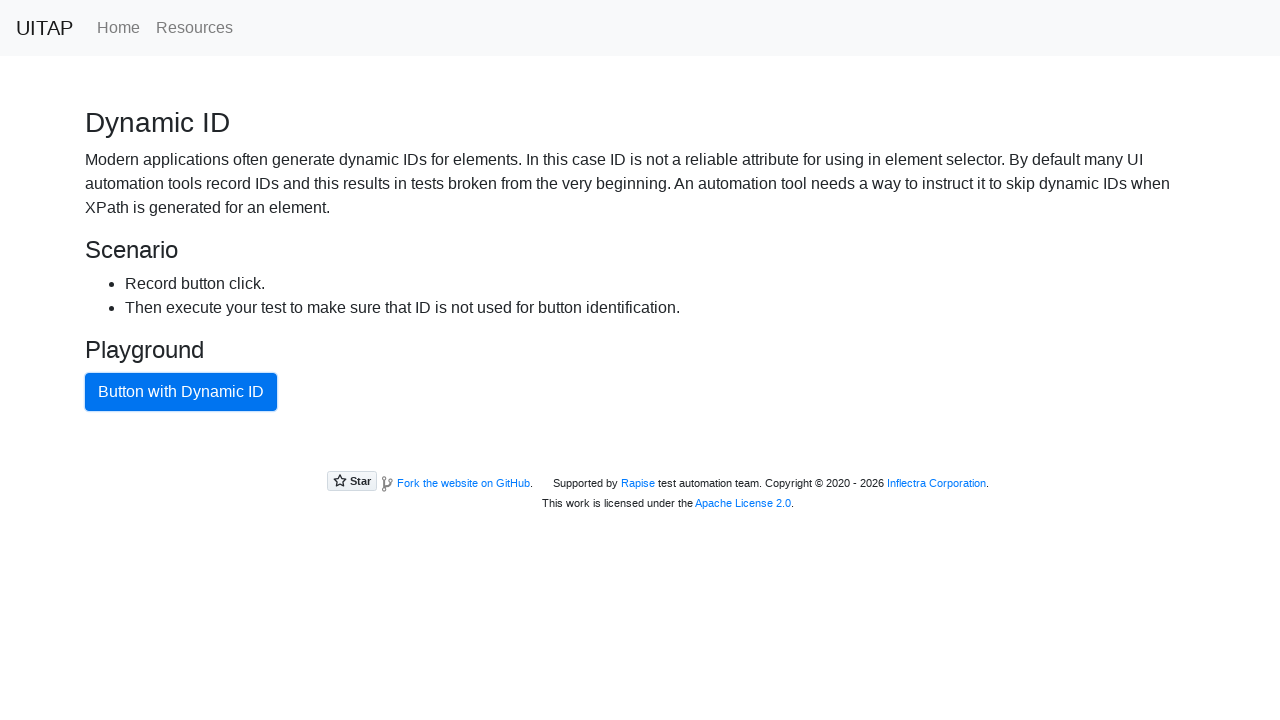

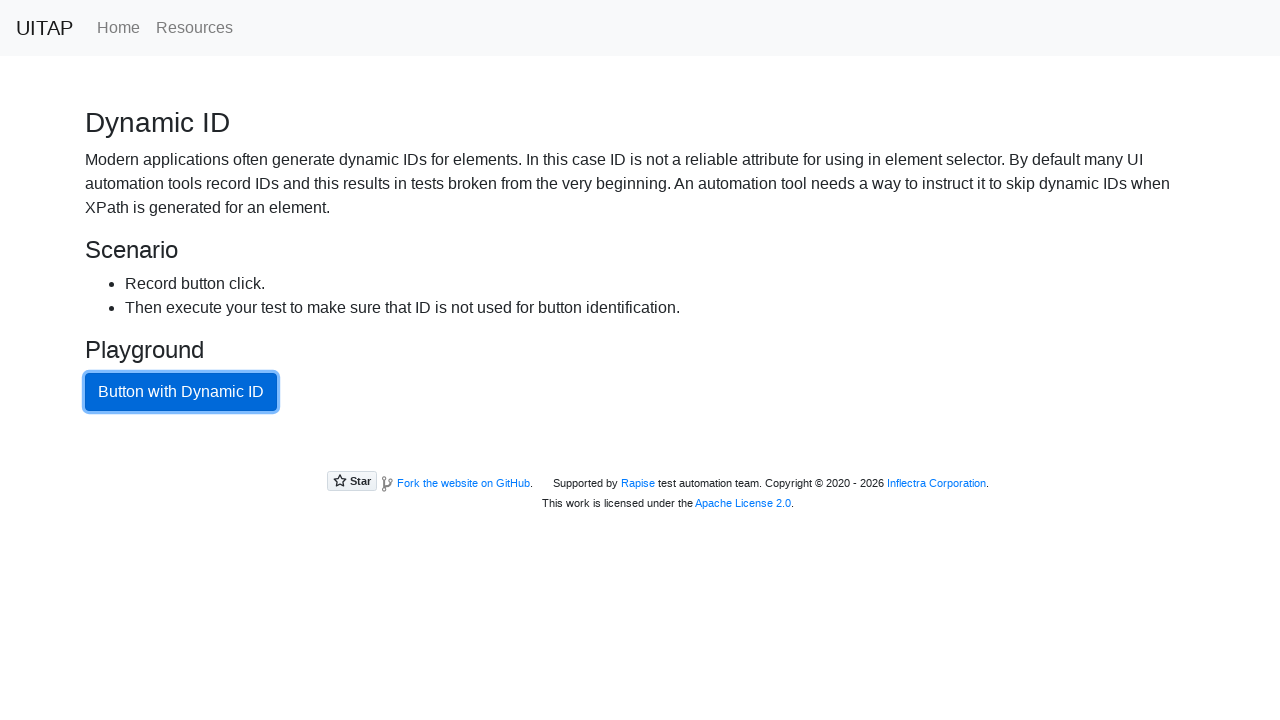